Navigates to baby products section through the clearance dropdown menu

Starting URL: https://www.jcpenney.com

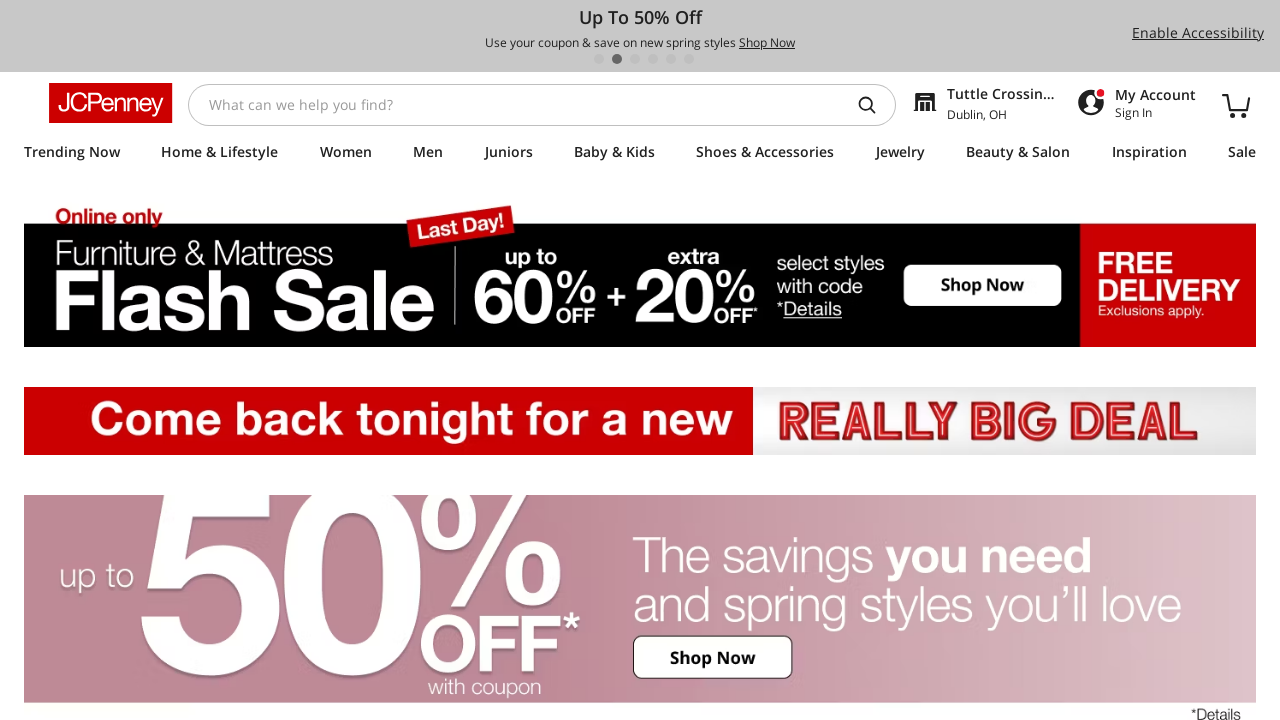

Clicked on Clearance dropdown menu at (1149, 155) on css=#subMenuLevel1 > li:nth-child(10) > div
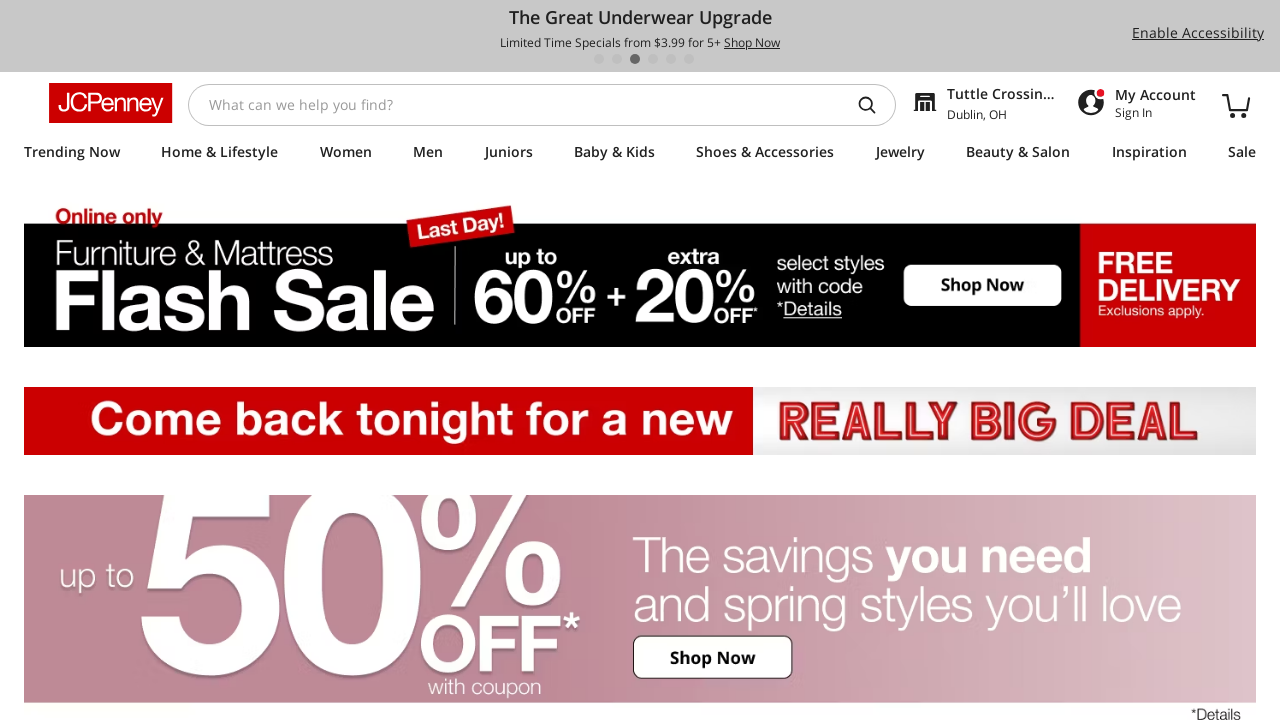

Clicked on baby products section link at (115, 294) on css=#subMenuLevel3\:1 > a
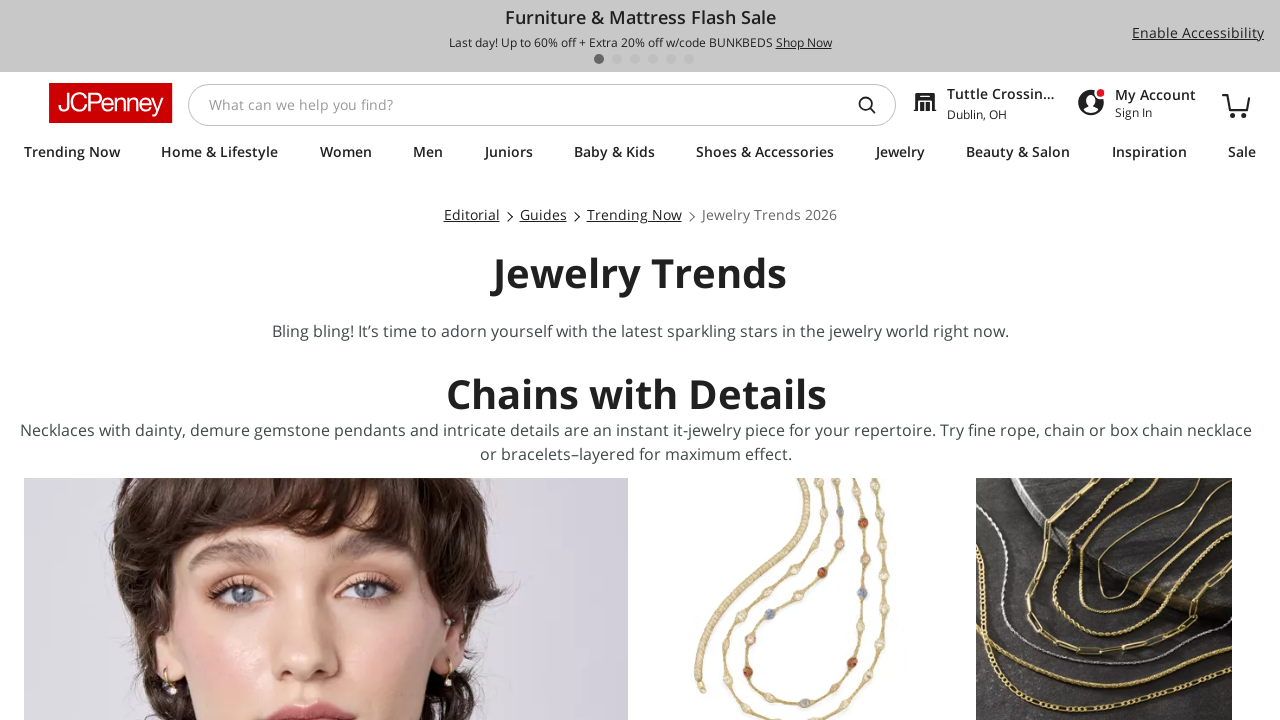

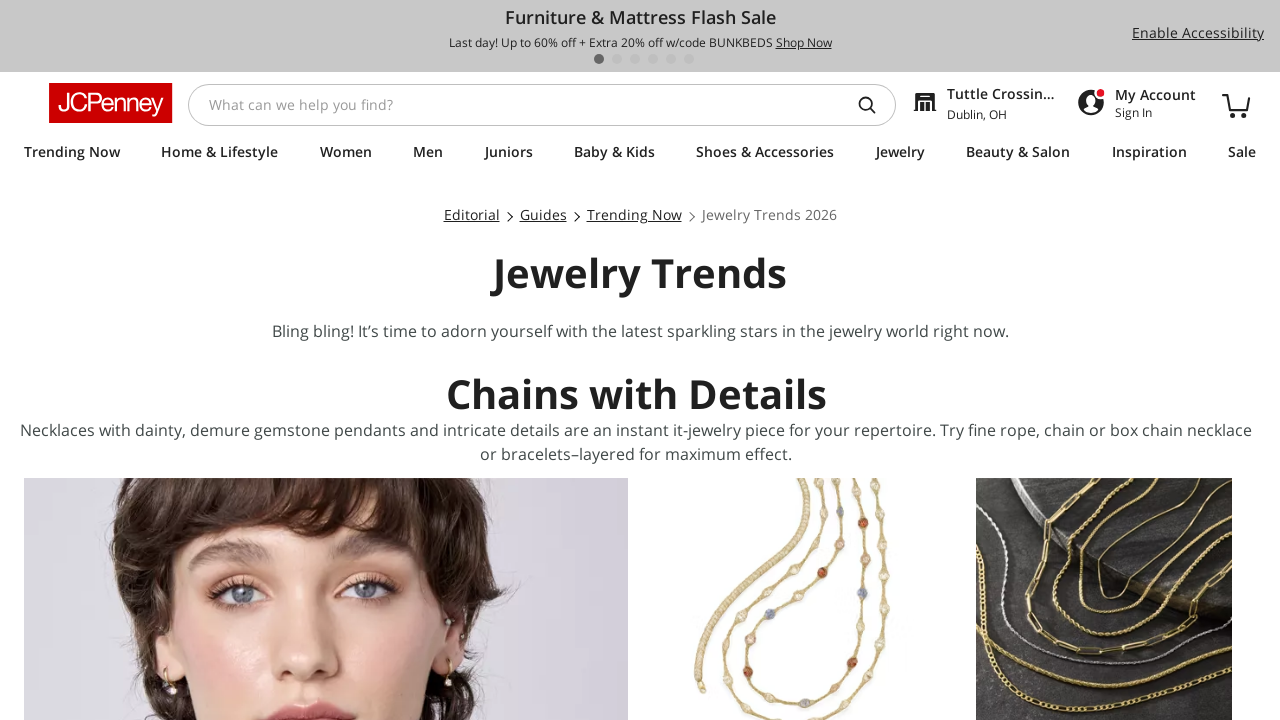